Navigates to a login practice page and verifies the page title and URL are loaded correctly

Starting URL: https://rahulshettyacademy.com/loginpagePractise/

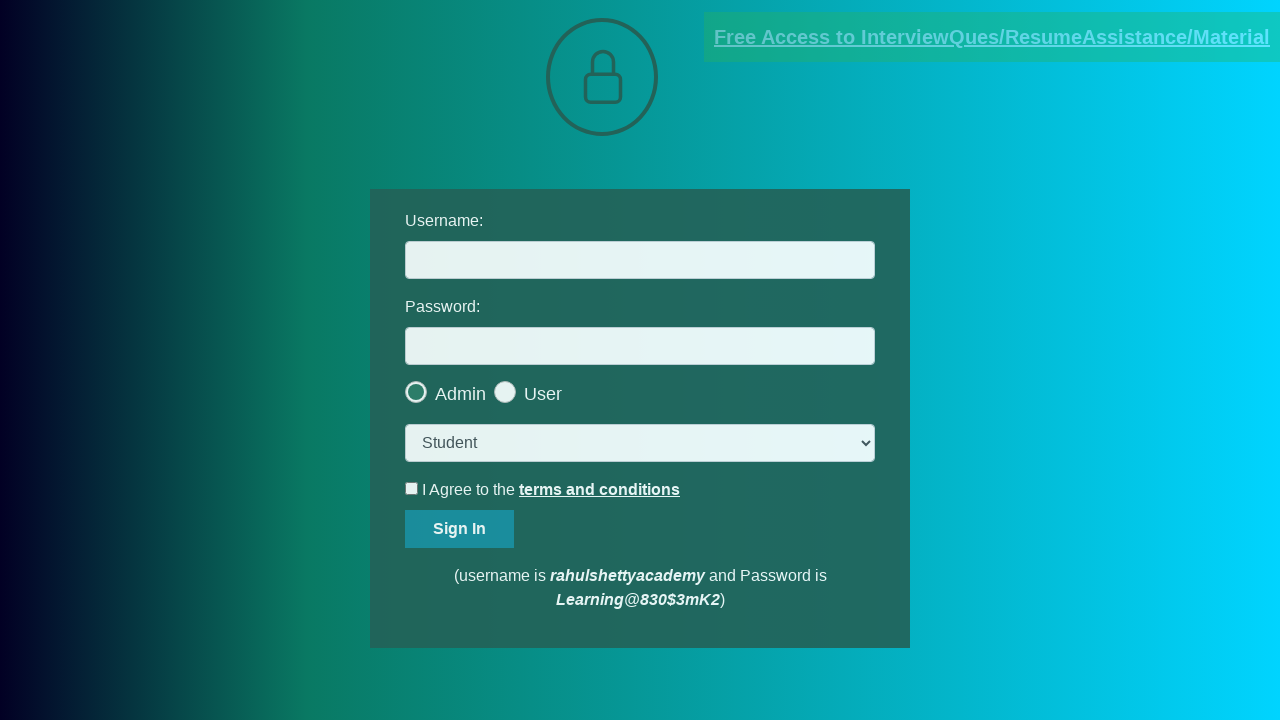

Page loaded with domcontentloaded state
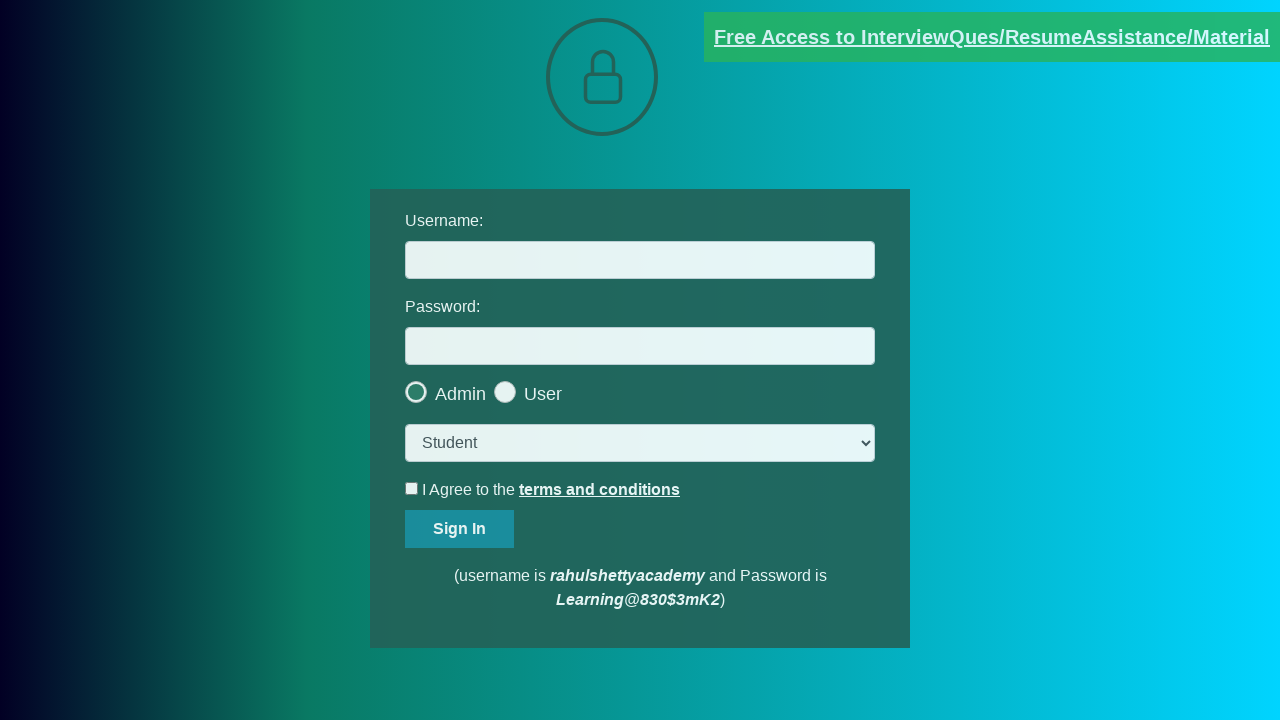

Retrieved page title: LoginPage Practise | Rahul Shetty Academy
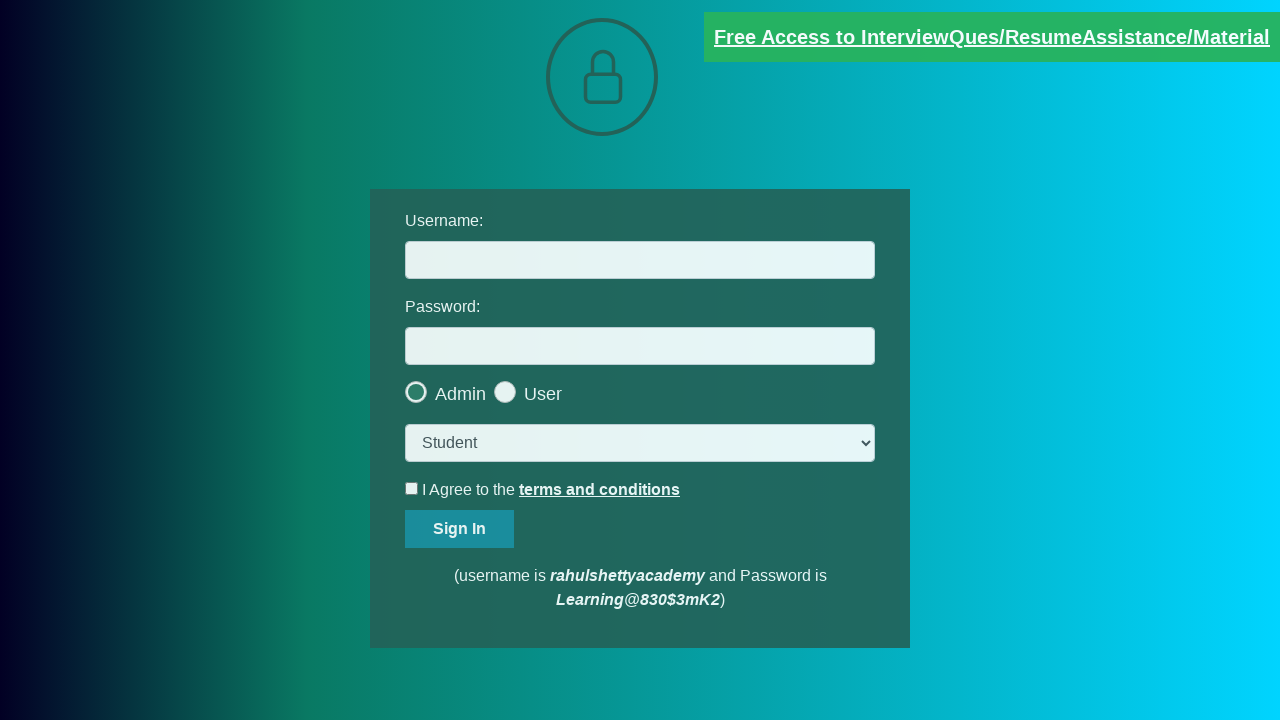

Verified current URL: https://rahulshettyacademy.com/loginpagePractise/
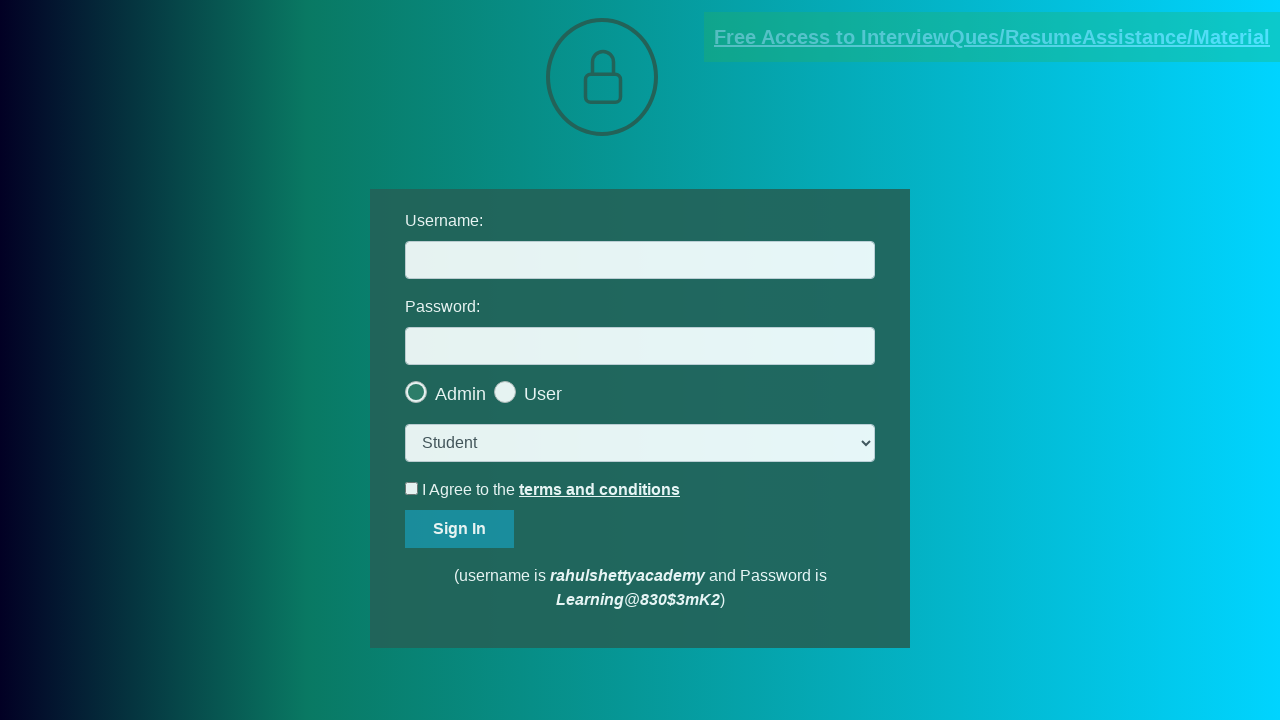

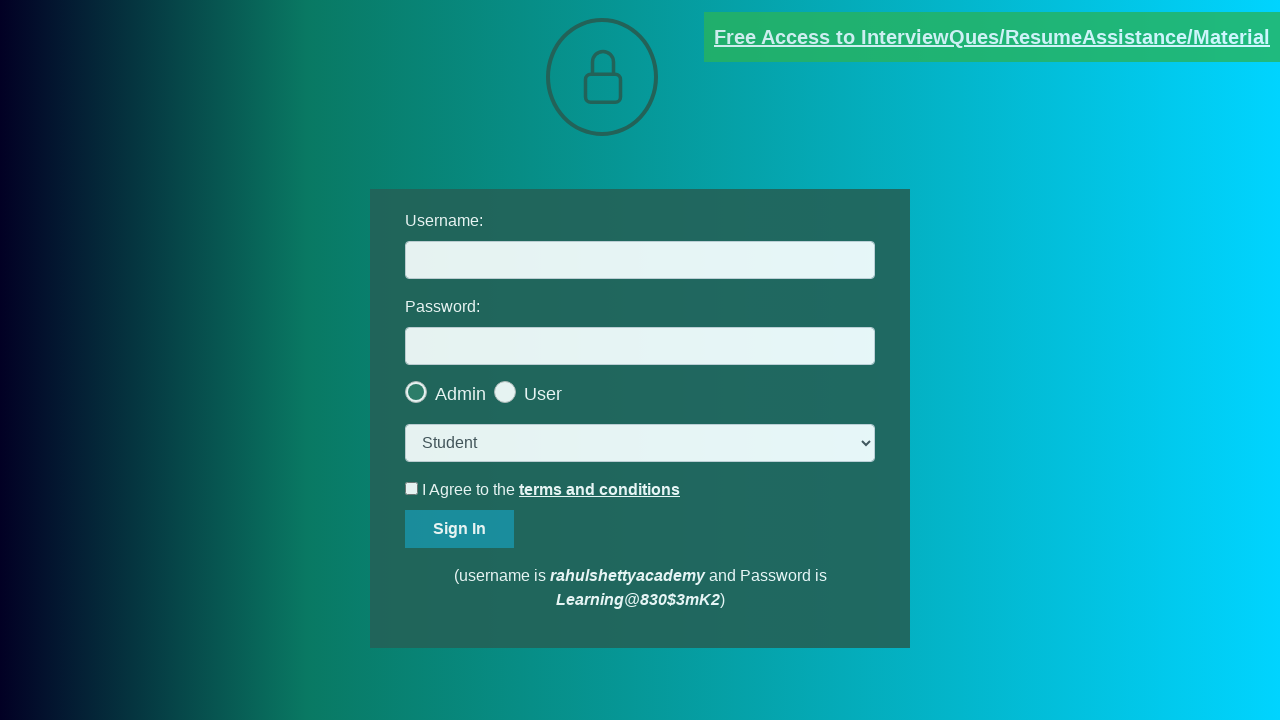